Navigates to an automation practice page and locates the alert button element

Starting URL: https://rahulshettyacademy.com/AutomationPractice/

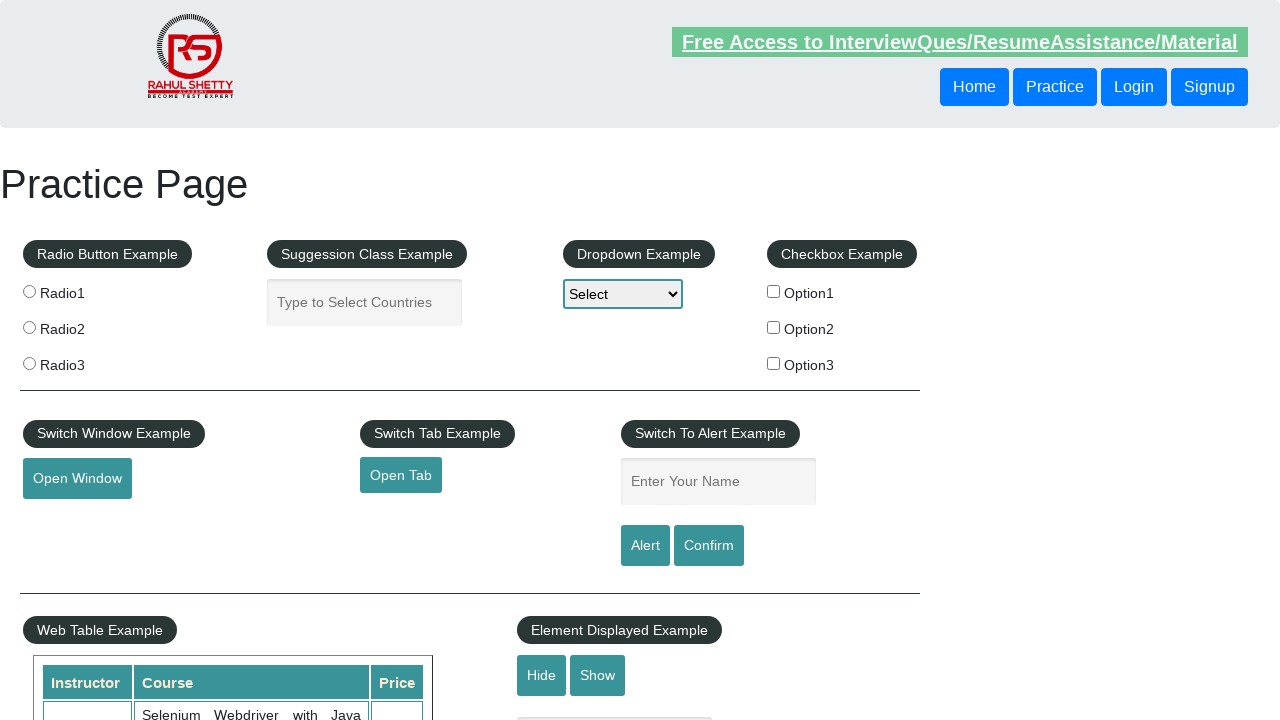

Navigated to automation practice page
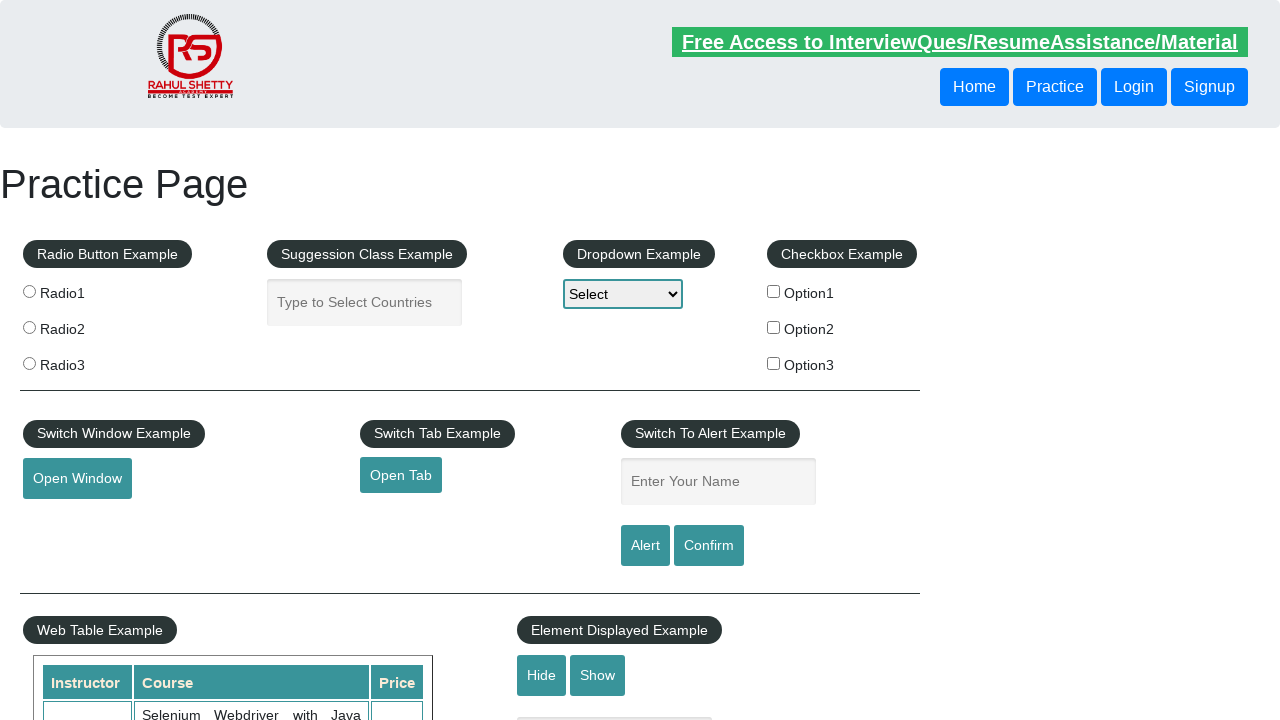

Alert button element loaded and ready
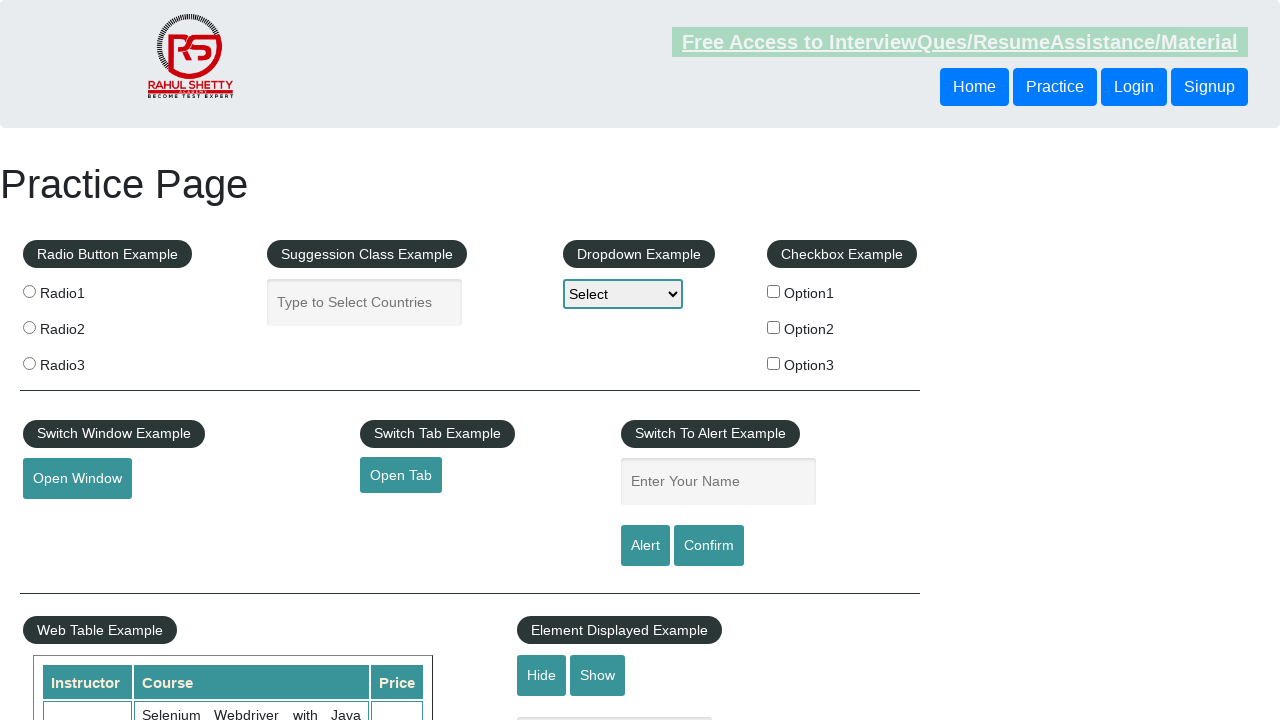

Located alert button element
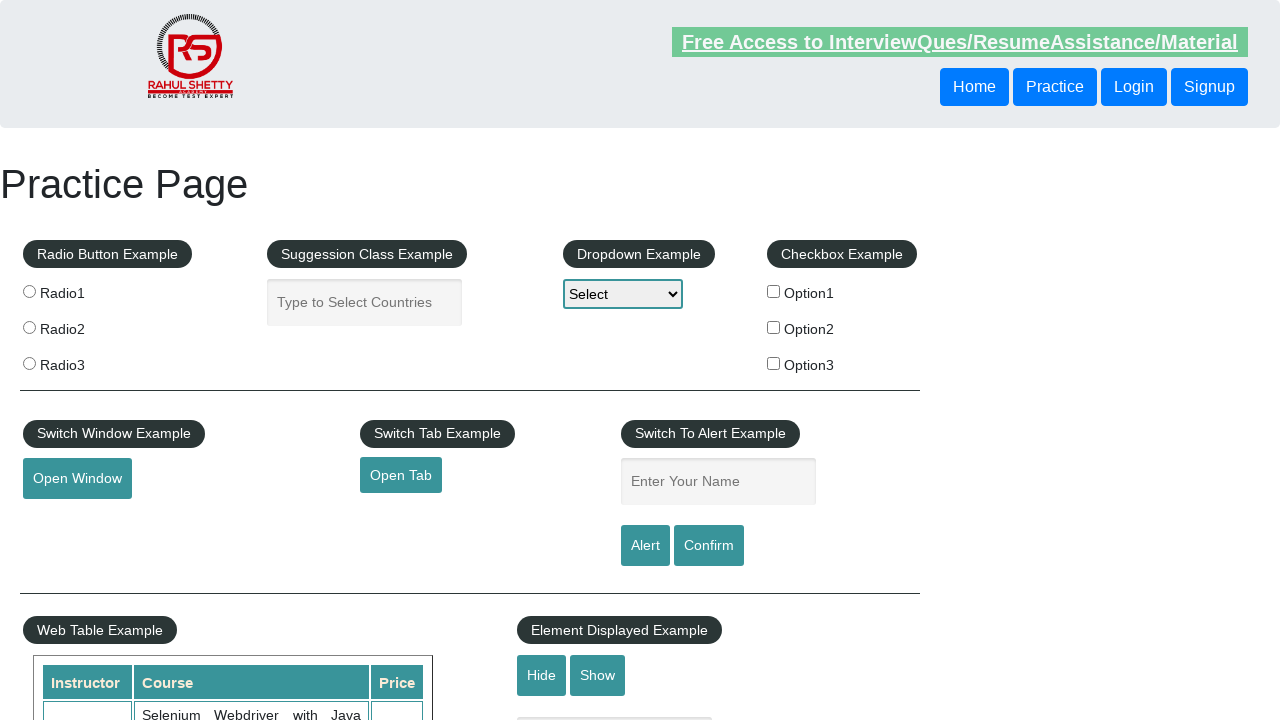

Verified alert button is visible
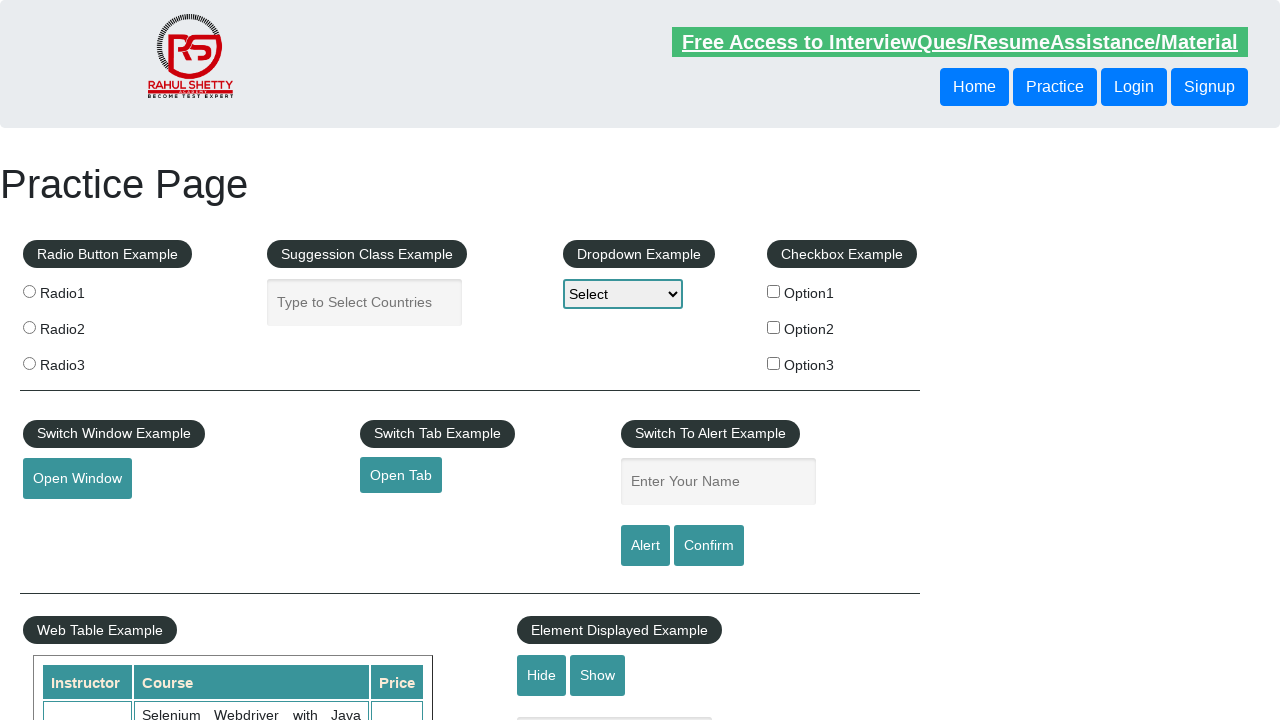

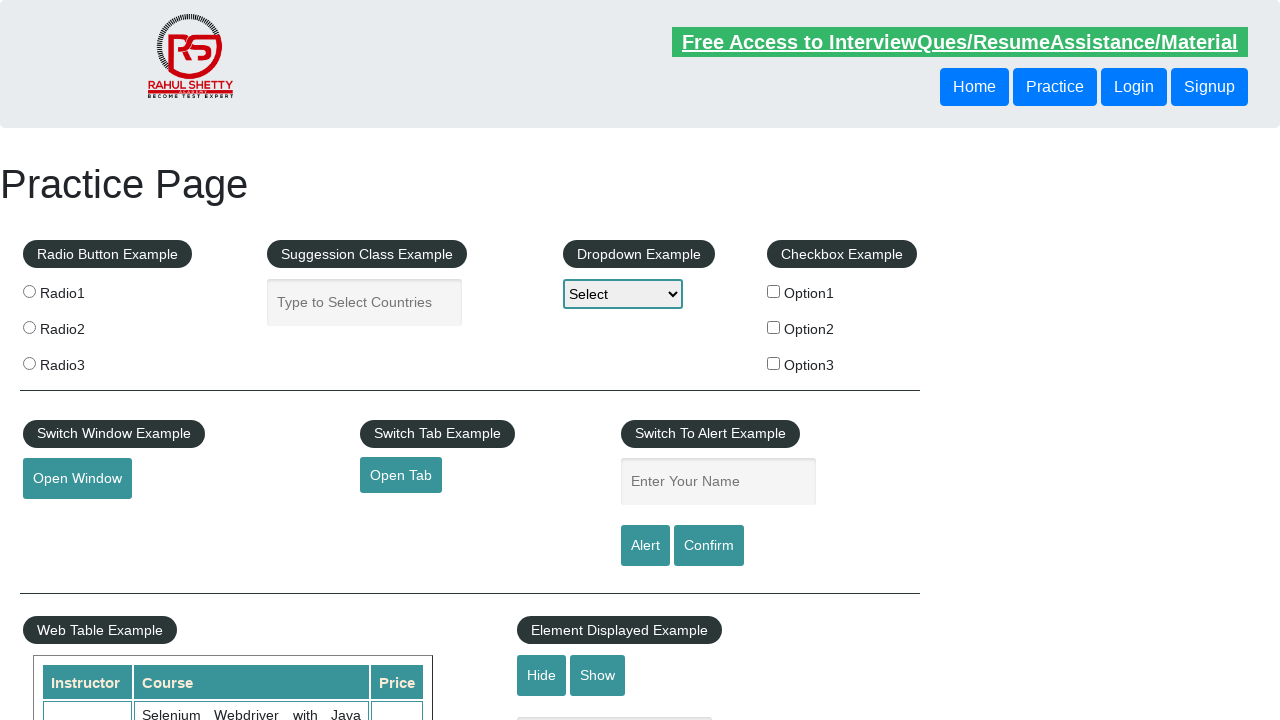